Tests tab opening functionality by clicking buttons to open new tabs, switching between tabs, and retrieving page titles and headings

Starting URL: https://v1.training-support.net/selenium/tab-opener

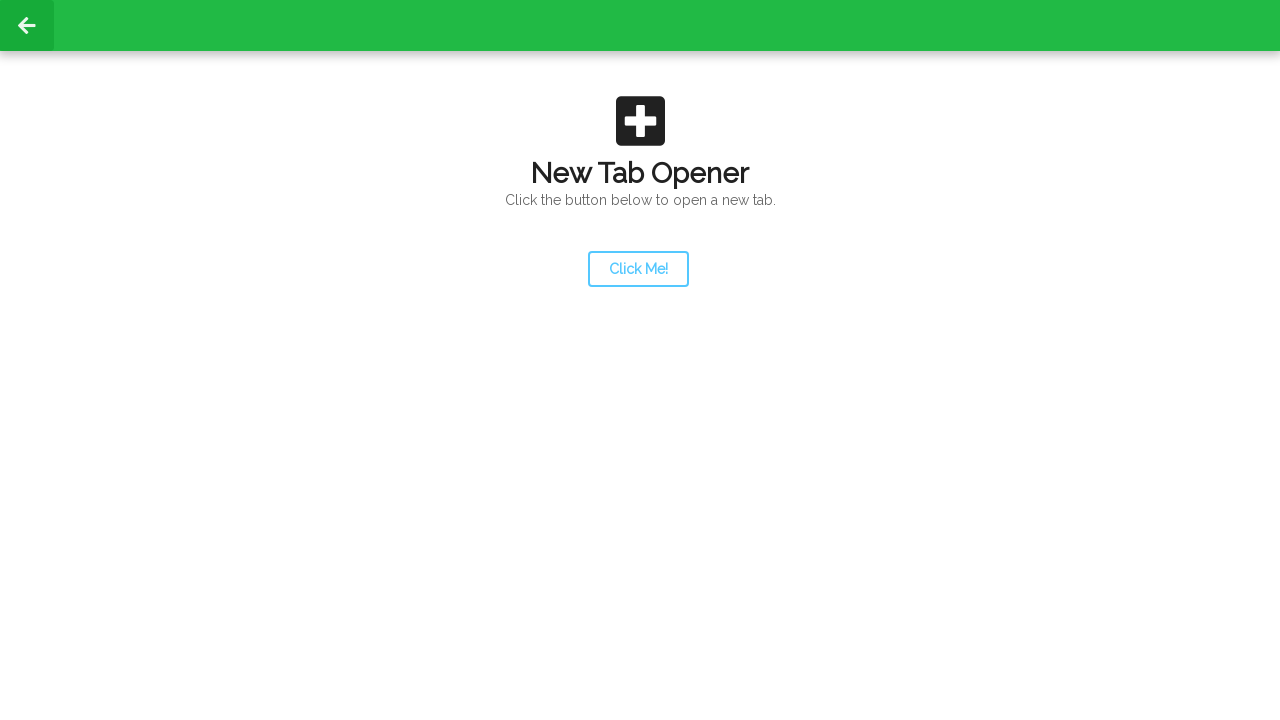

Clicked launcher button to open first new tab at (638, 269) on #launcher
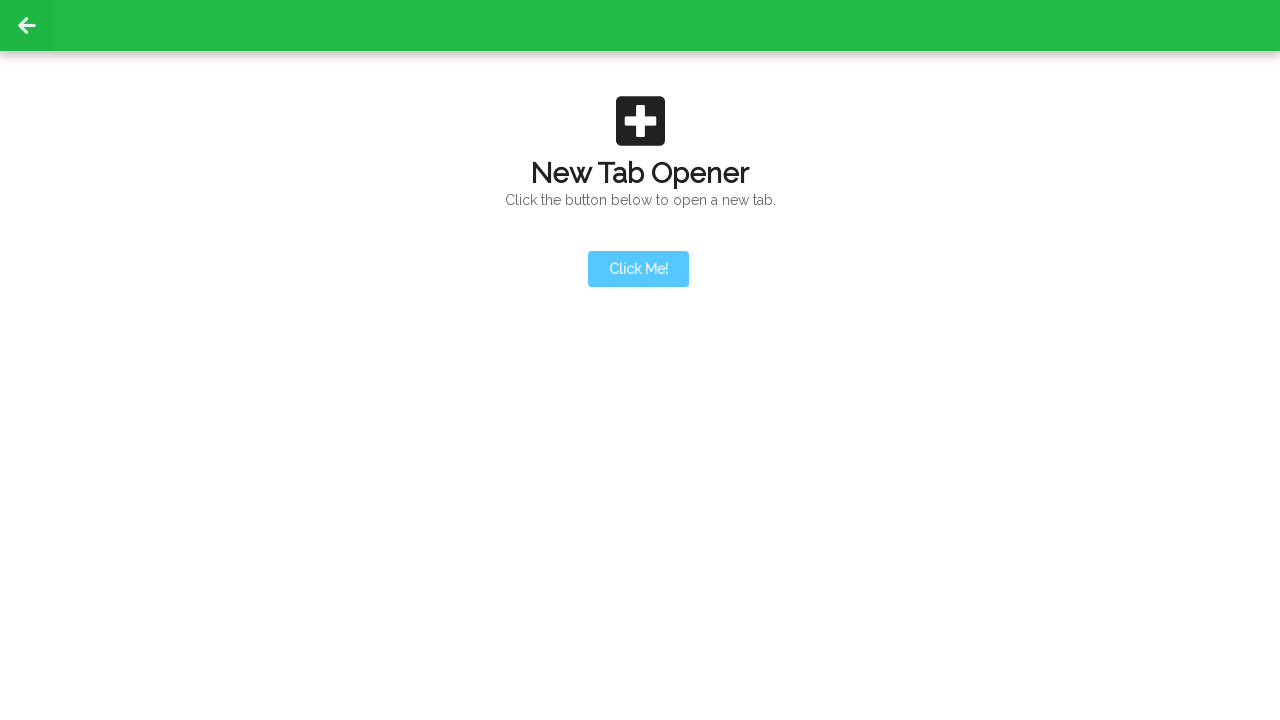

Clicked launcher button and new tab opened at (638, 269) on #launcher
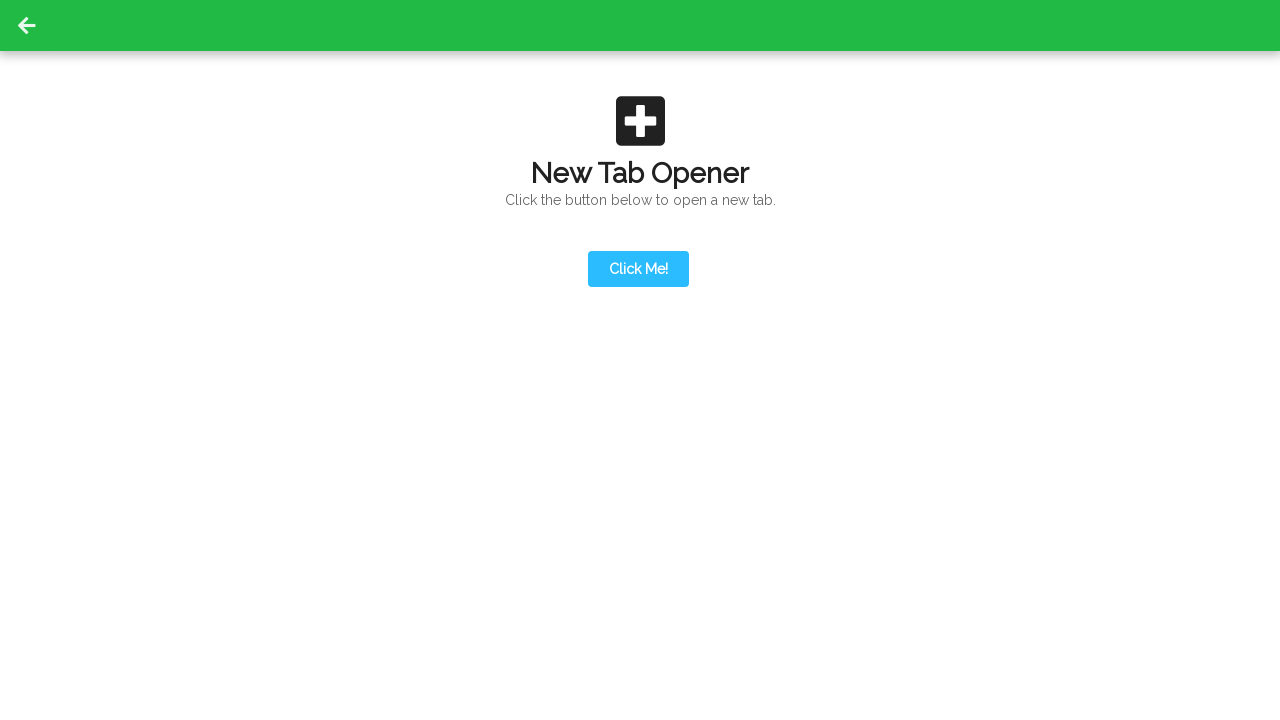

New tab loaded completely
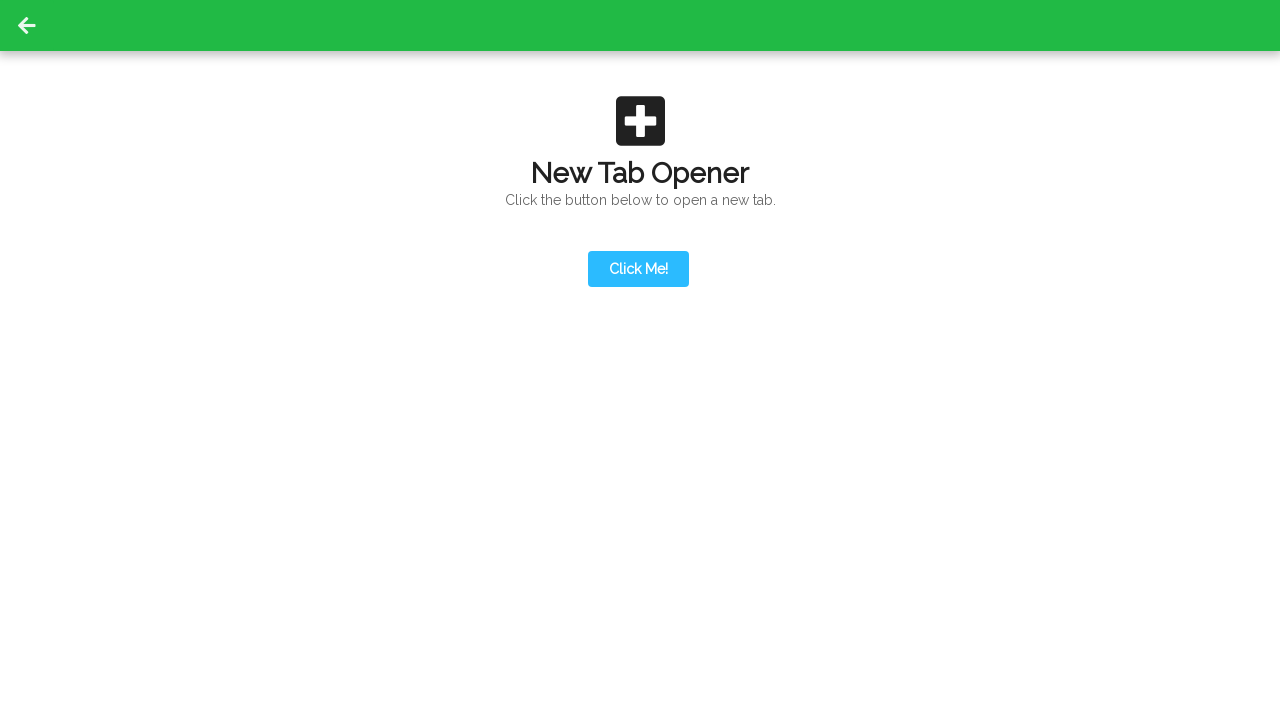

Retrieved new tab title: Newtab
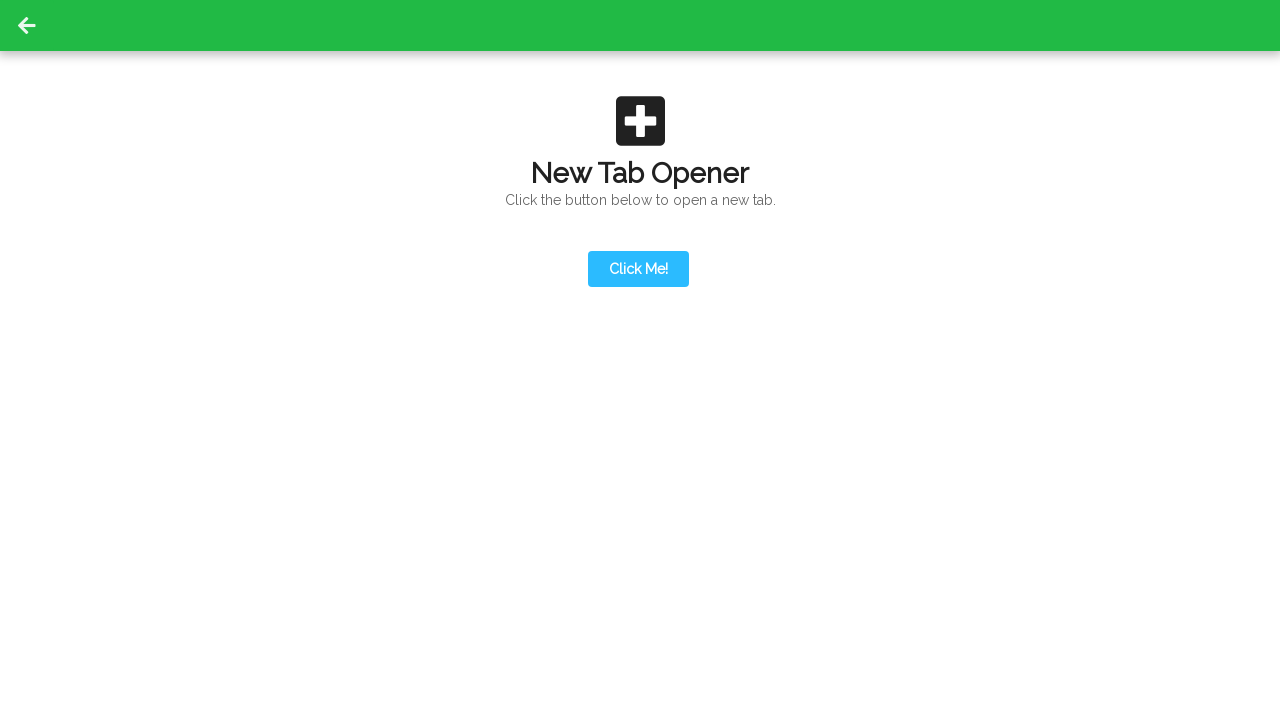

Retrieved new tab heading content
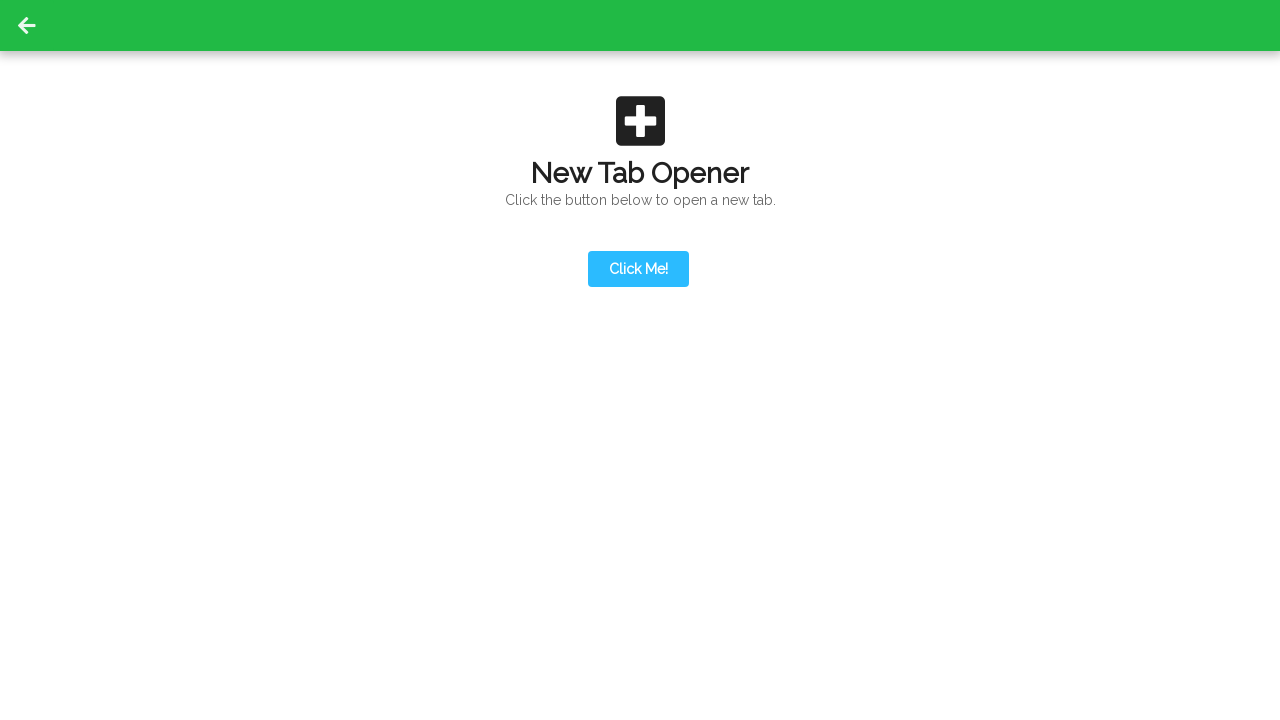

Clicked action button in first new tab and another tab opened at (638, 190) on #actionButton
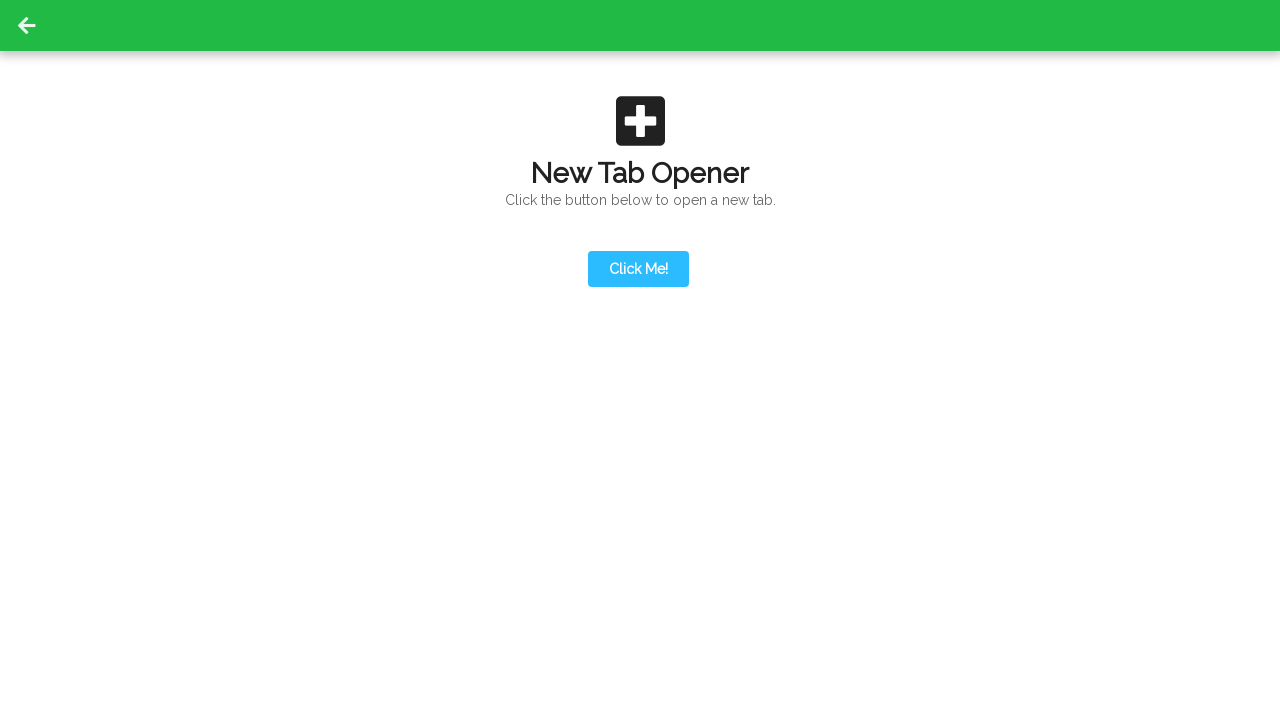

Second new tab loaded completely
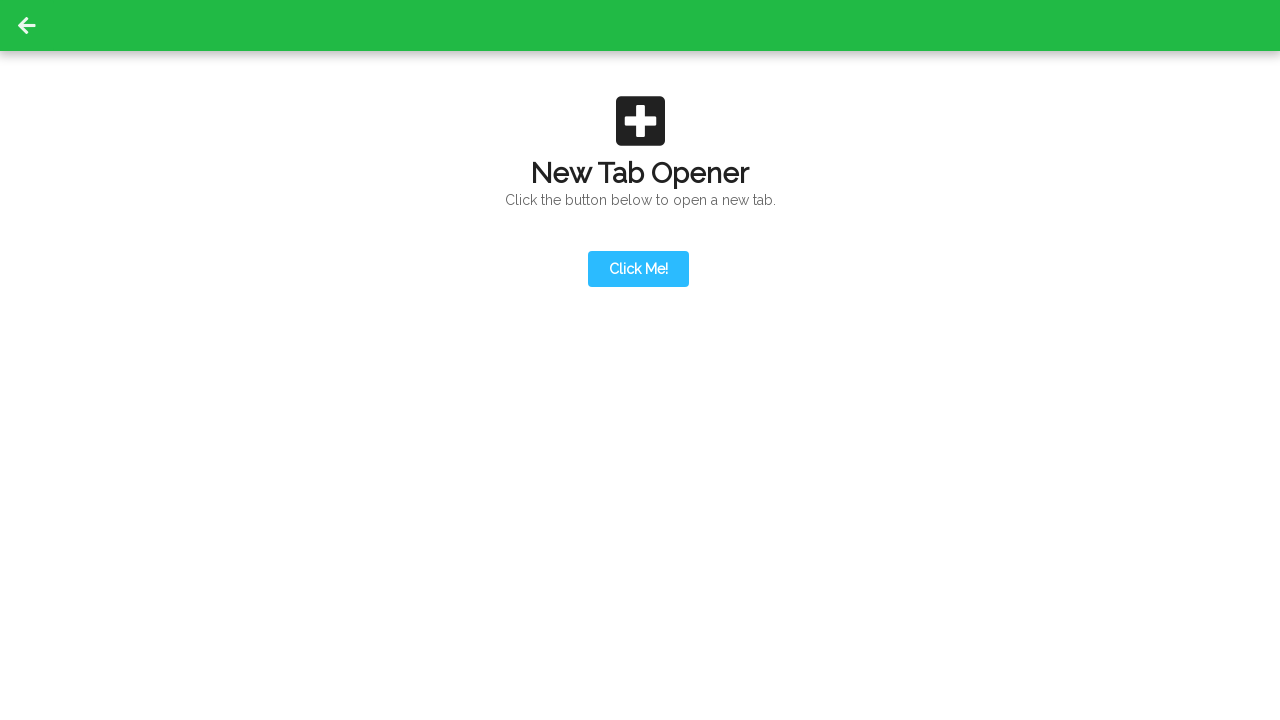

Retrieved second new tab title: Newtab2
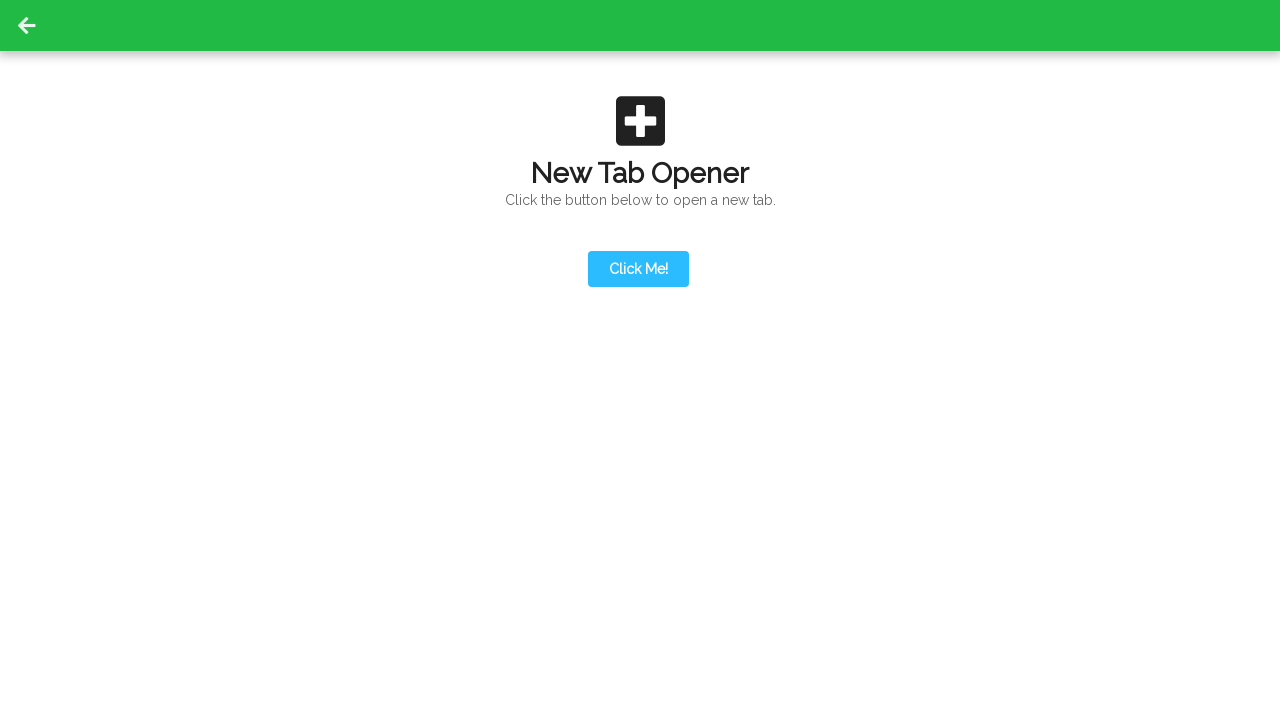

Retrieved second new tab heading content
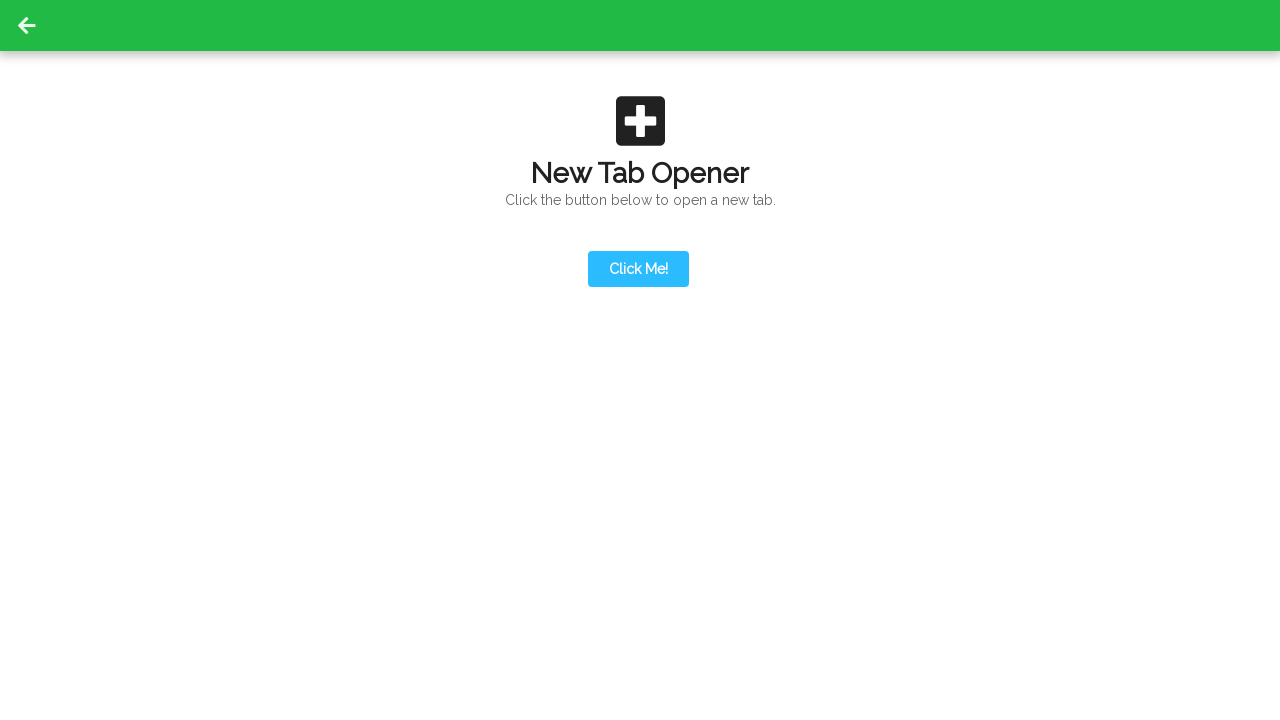

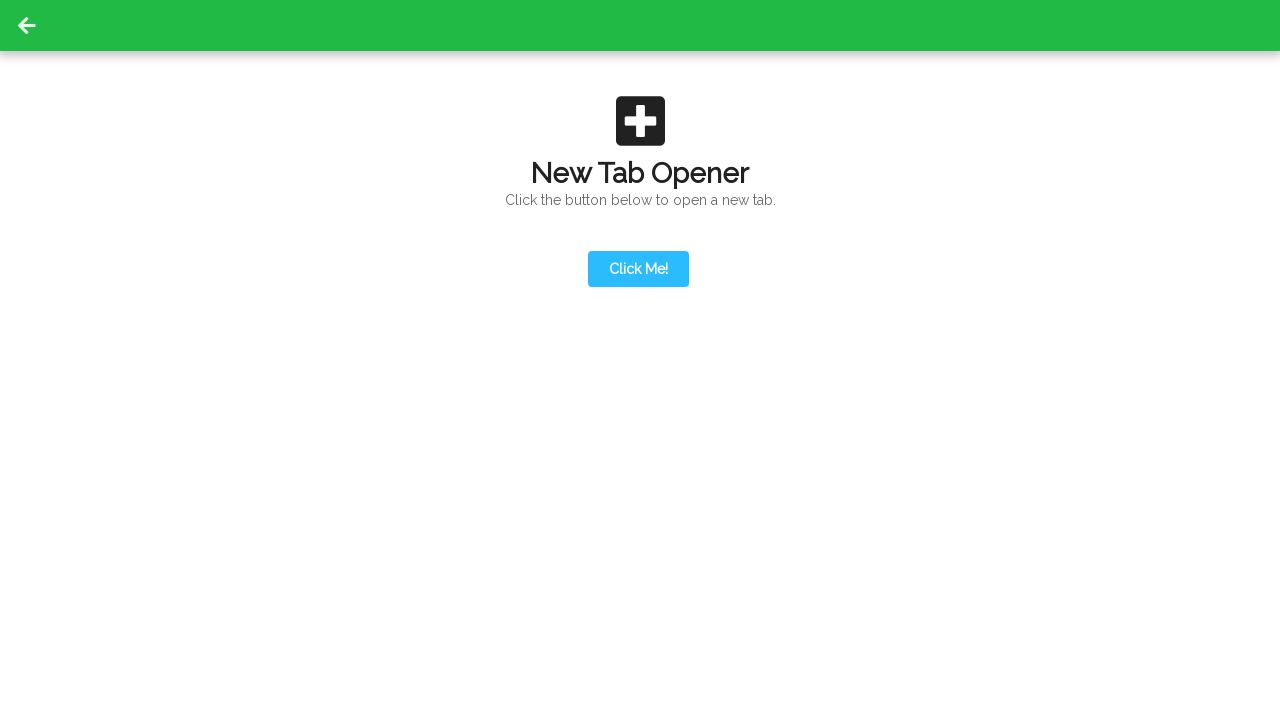